Navigation test with explicit wait conditions for DOM content loaded

Starting URL: https://rahulshettyacademy.com/client

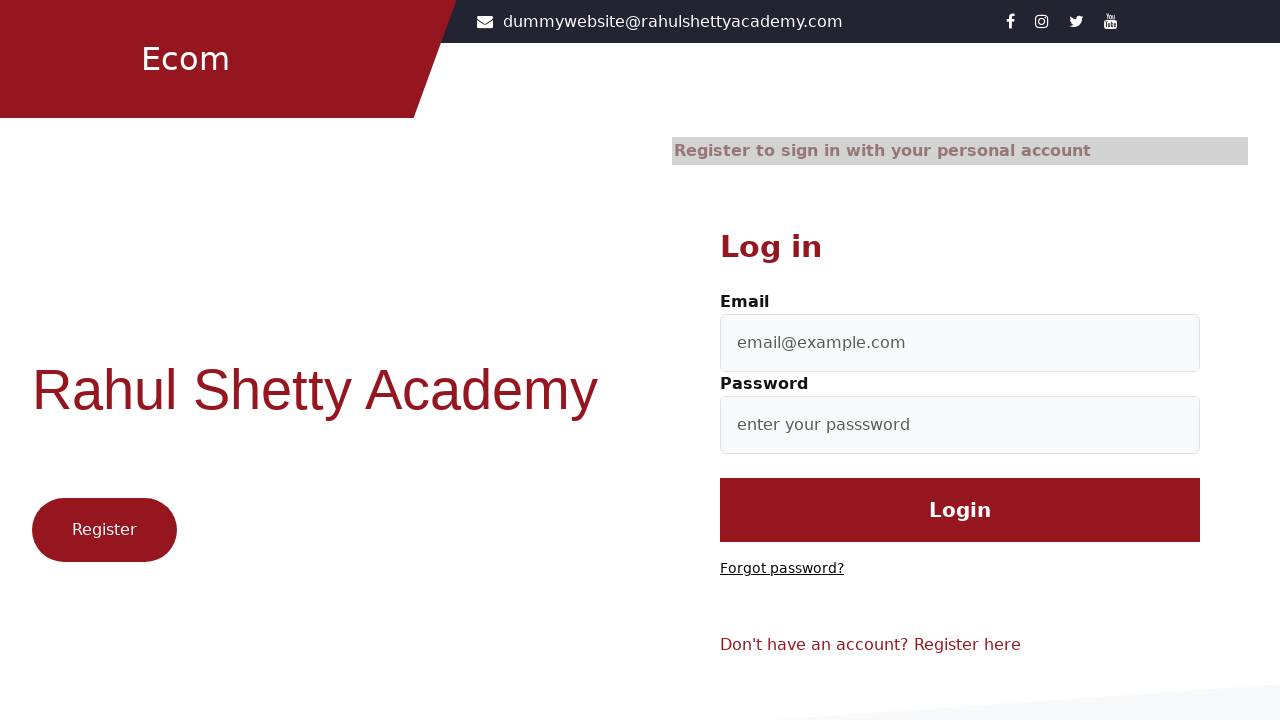

Waited for DOM content loaded on https://rahulshettyacademy.com/client
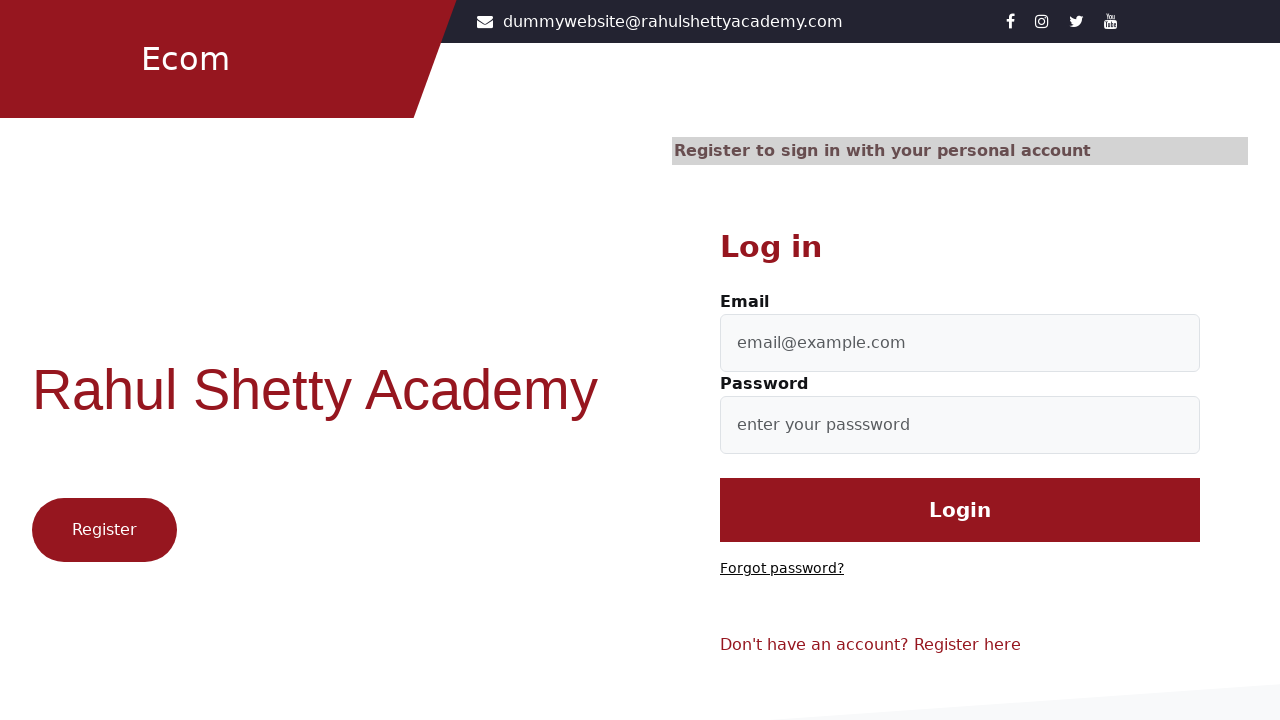

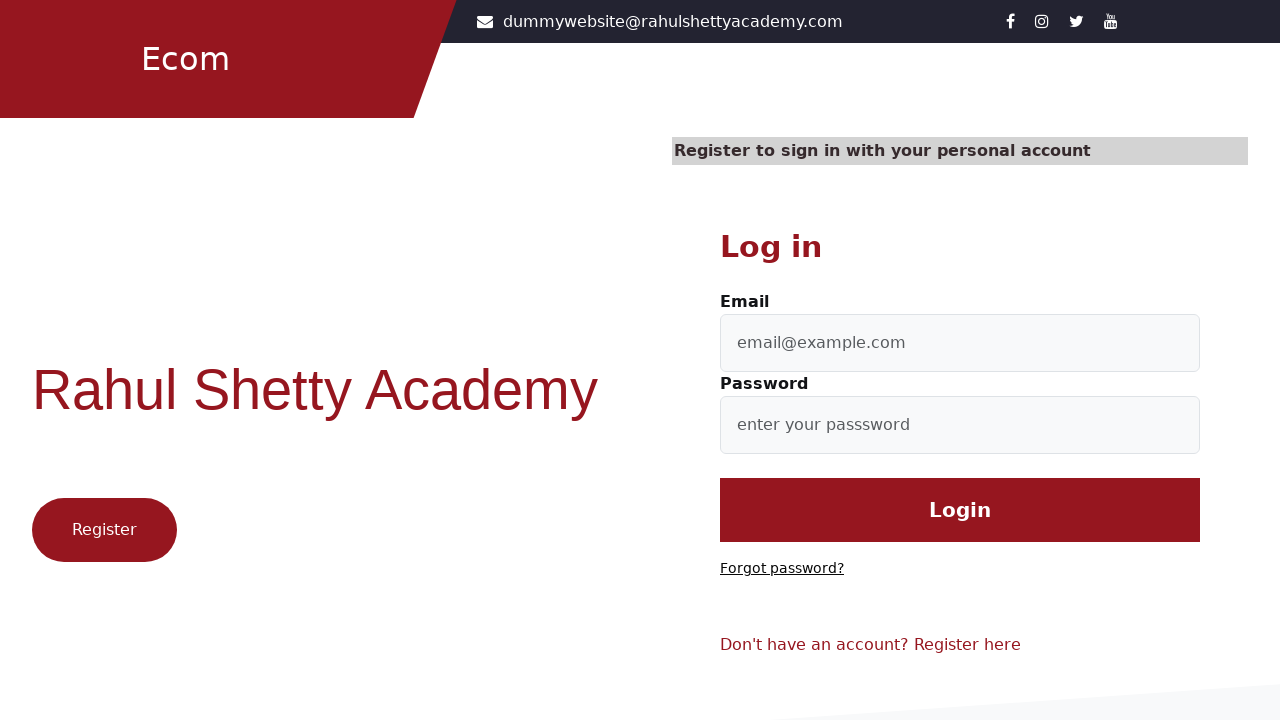